Tests adding specific grocery items (Cucumber, Brocolli, Beetroot) to cart on an e-commerce practice site by finding products by name and clicking their Add to Cart buttons

Starting URL: https://rahulshettyacademy.com/seleniumPractise/

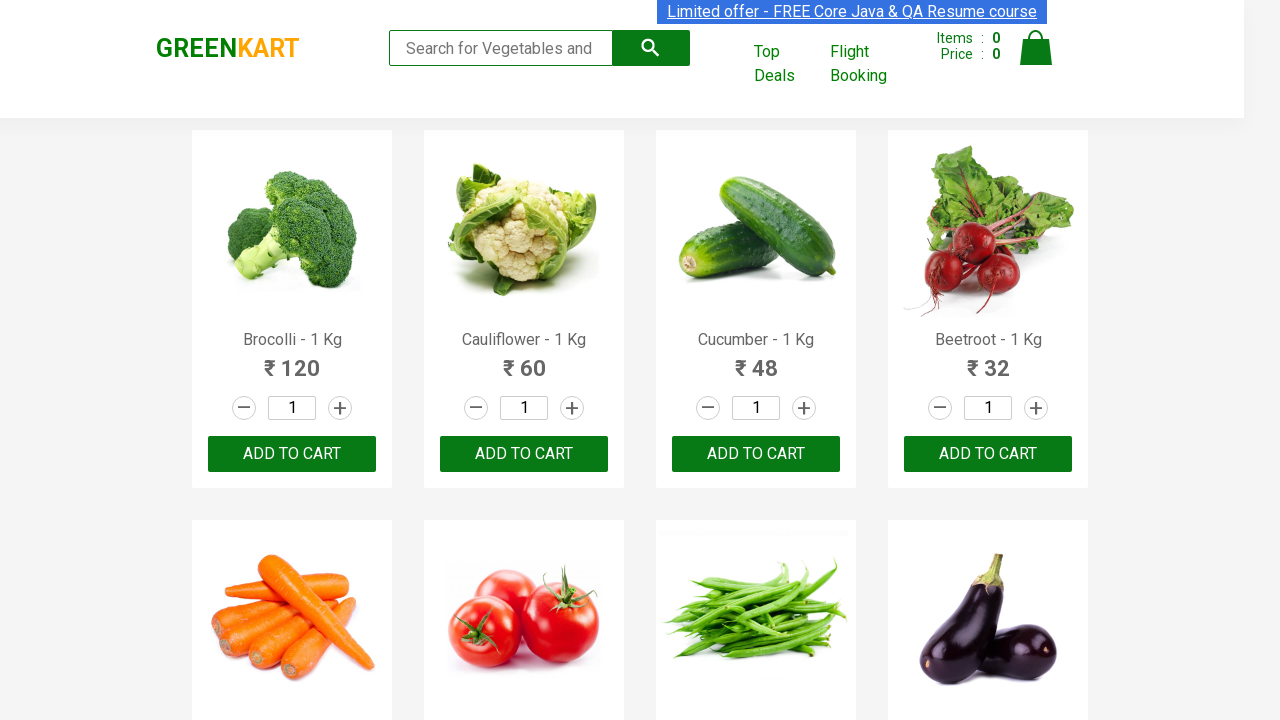

Waited for product list to load
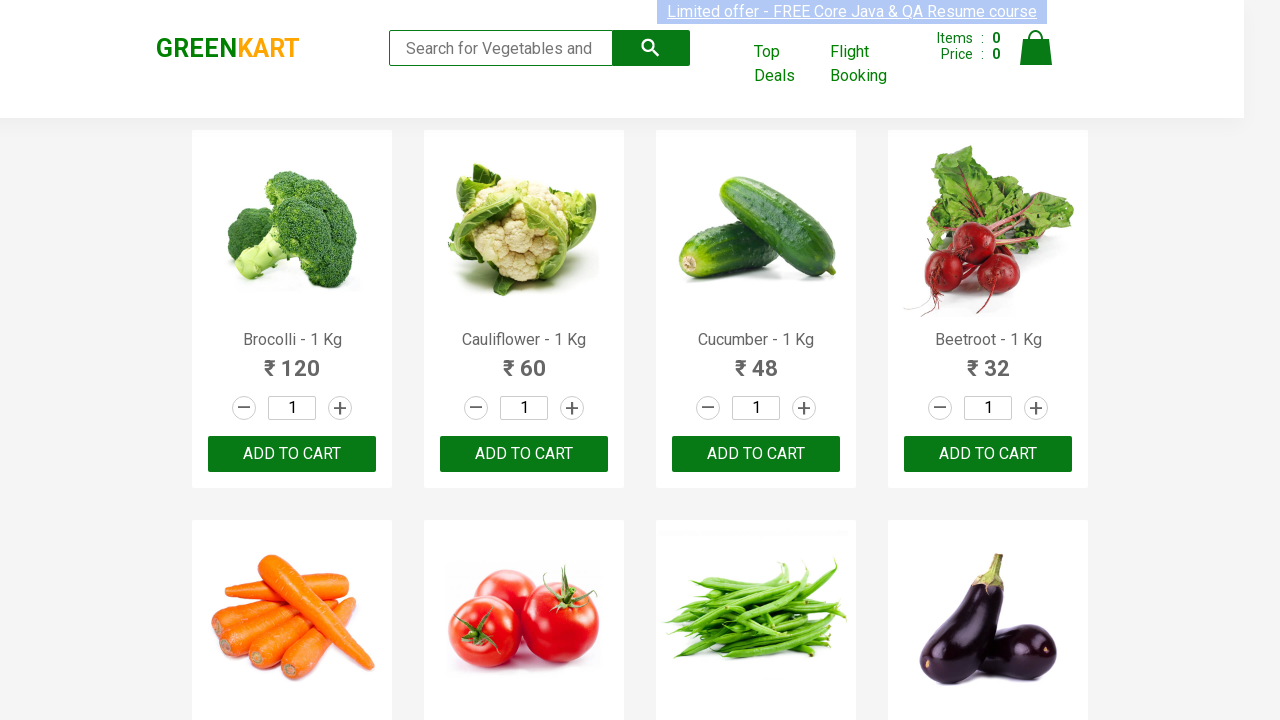

Retrieved all product elements from page
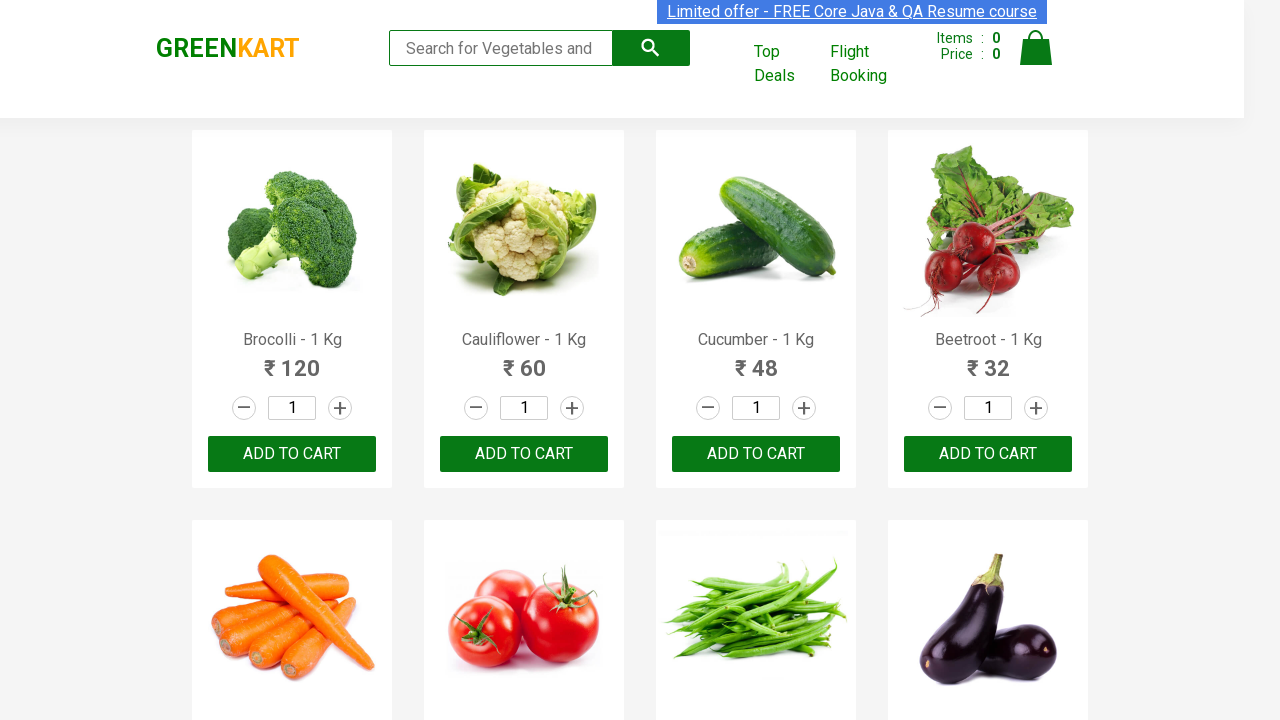

Added 'Brocolli' to cart (1/3) at (292, 454) on xpath=//div[@class='product-action']/button >> nth=0
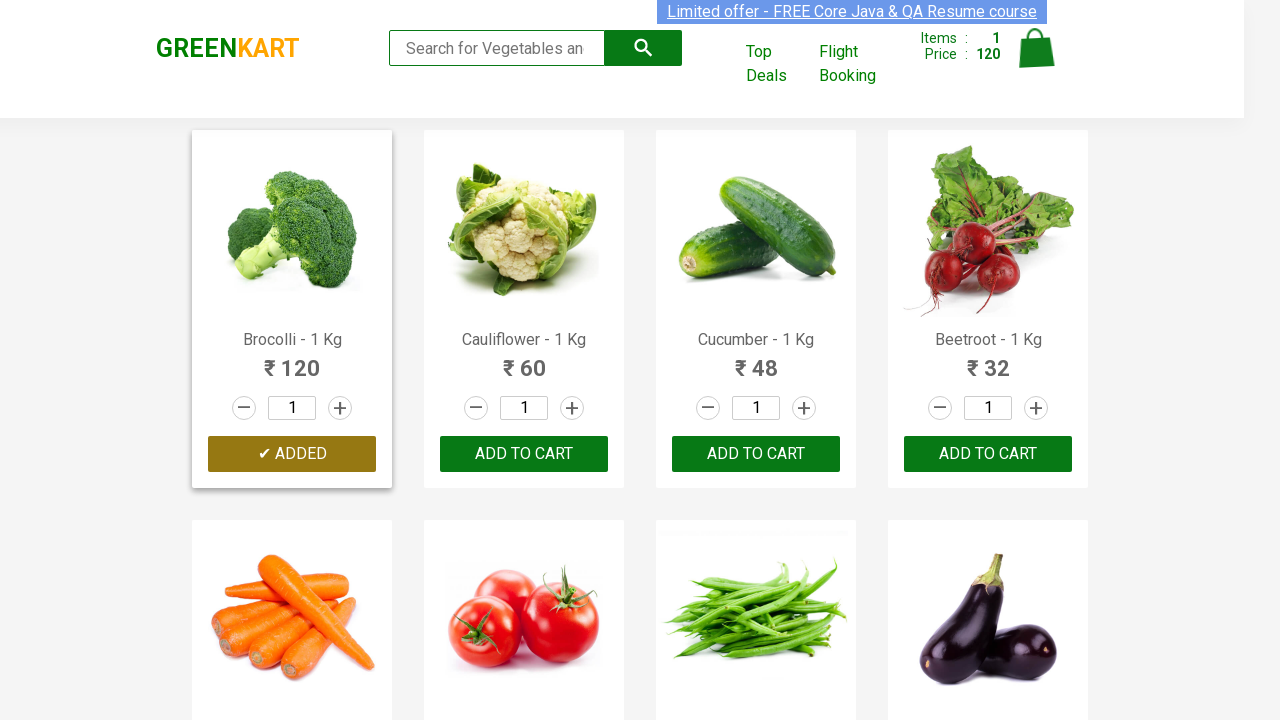

Added 'Cucumber' to cart (2/3) at (756, 454) on xpath=//div[@class='product-action']/button >> nth=2
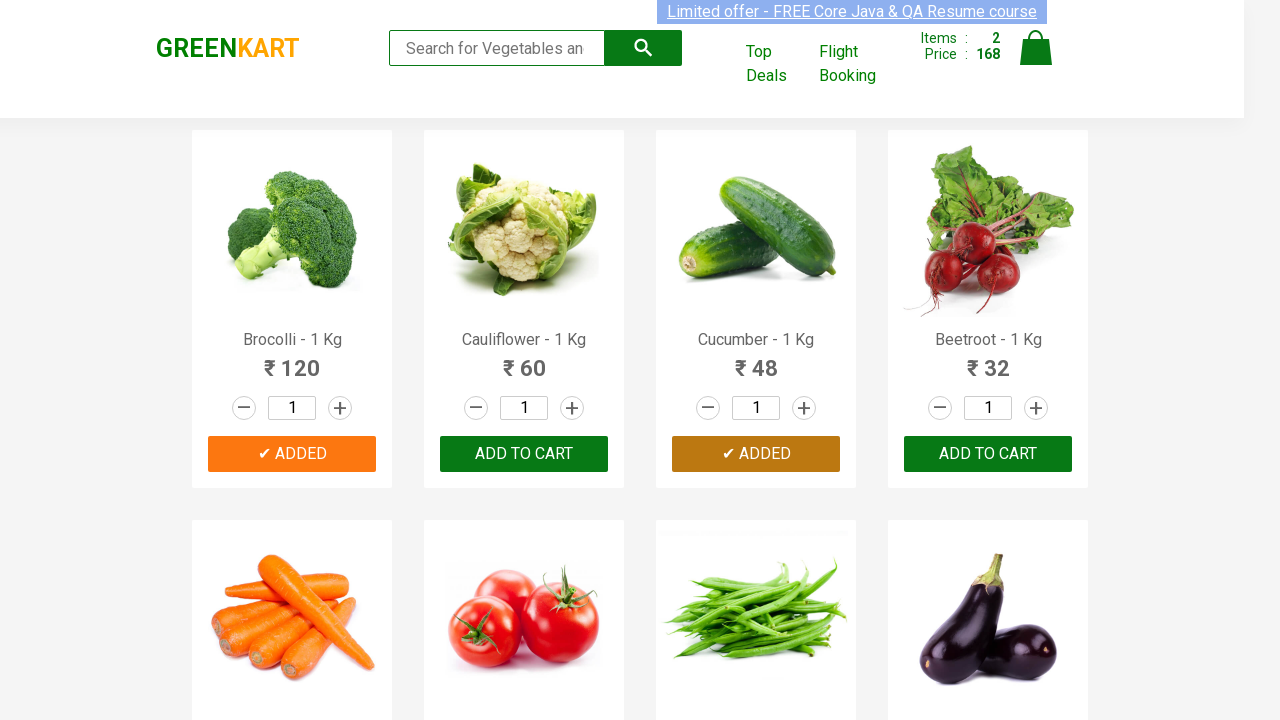

Added 'Beetroot' to cart (3/3) at (988, 454) on xpath=//div[@class='product-action']/button >> nth=3
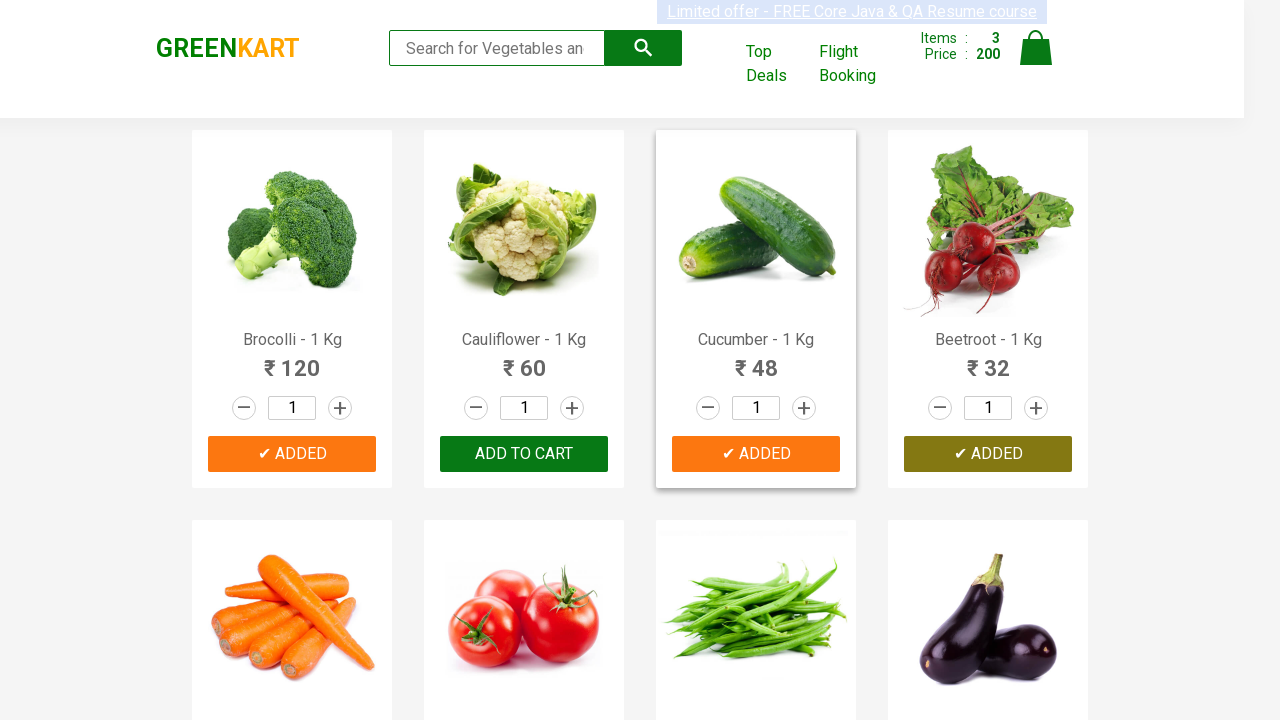

All required items added to cart - checkout complete
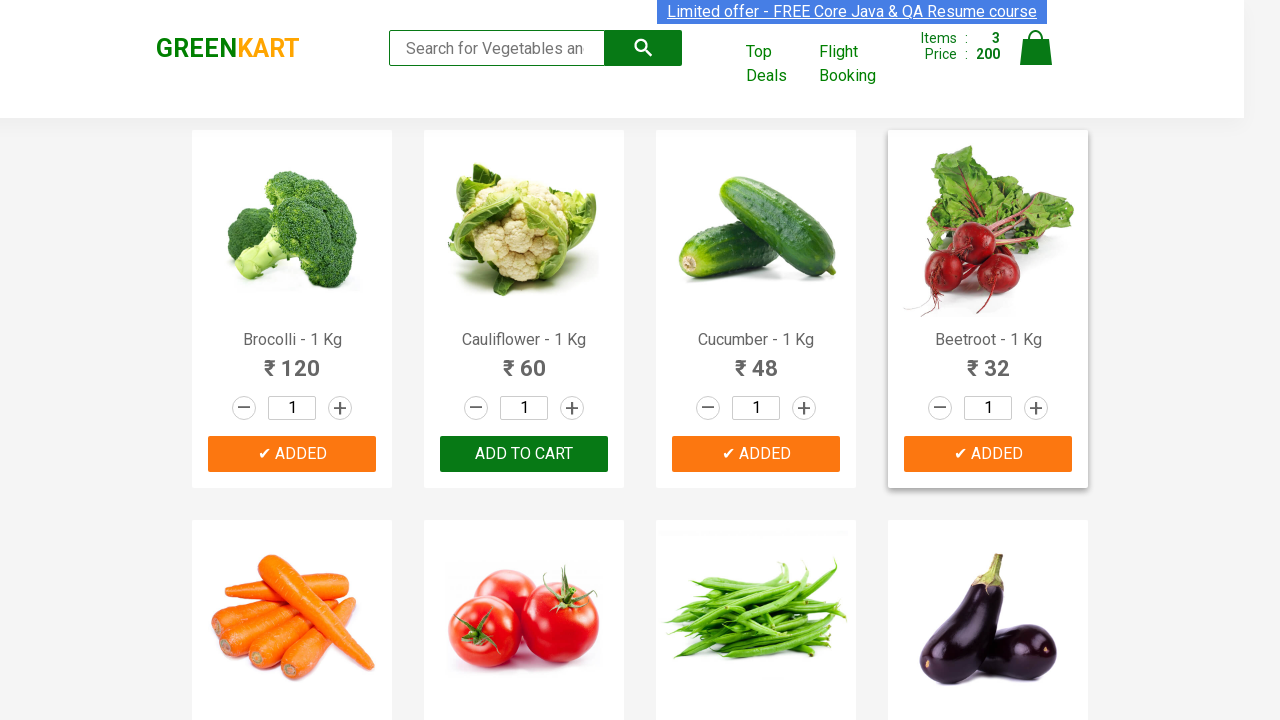

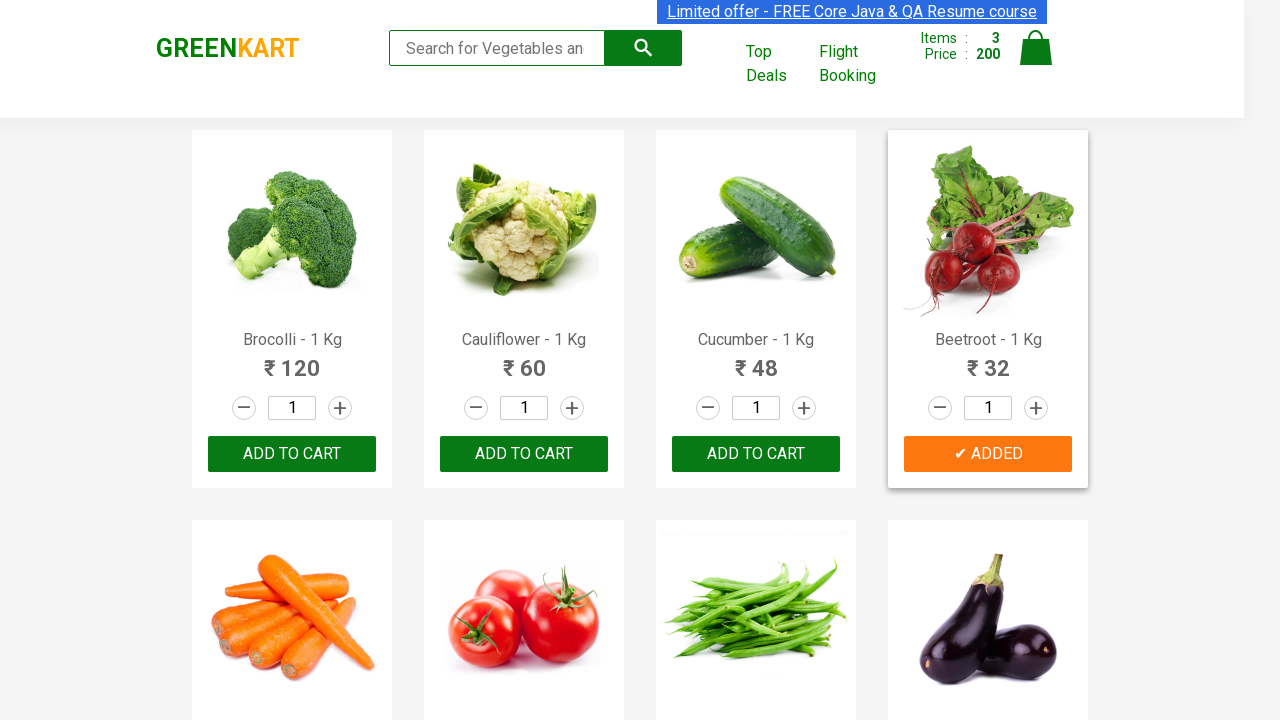